Navigates to StockTitan news page for a stock symbol and verifies that news content is displayed

Starting URL: https://www.stocktitan.net/news/AAPL/

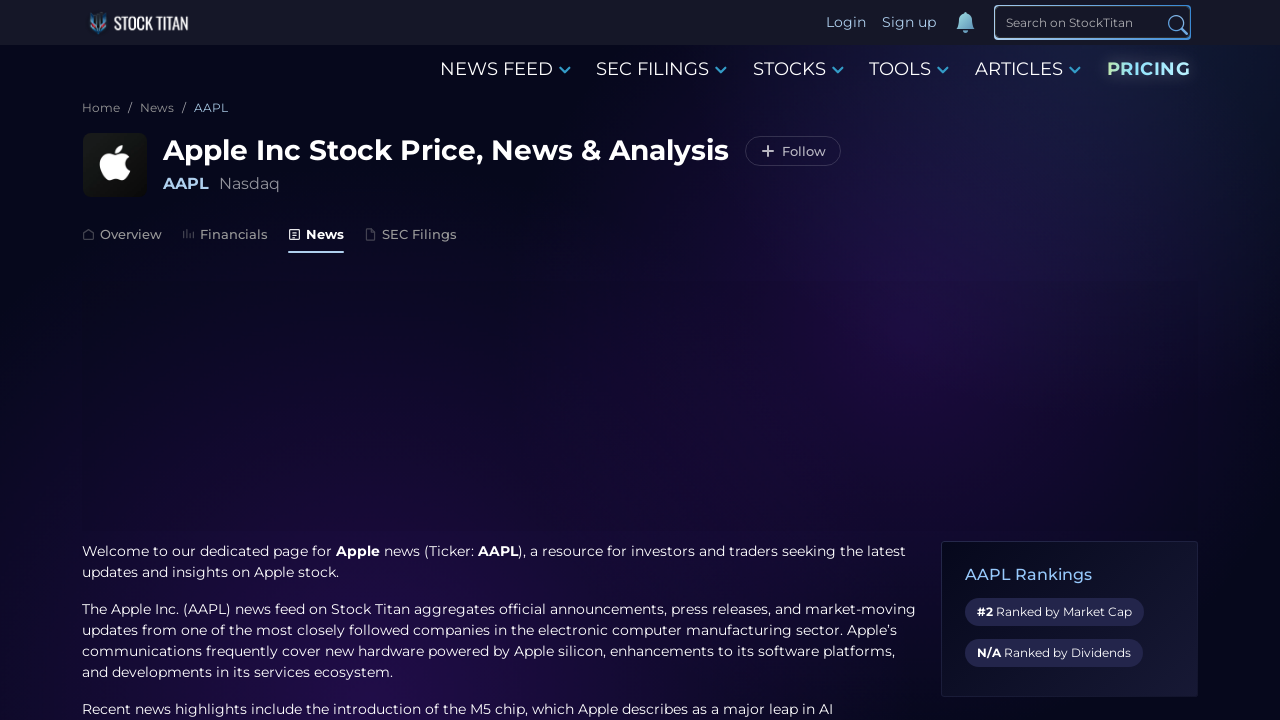

Waited for company list to load
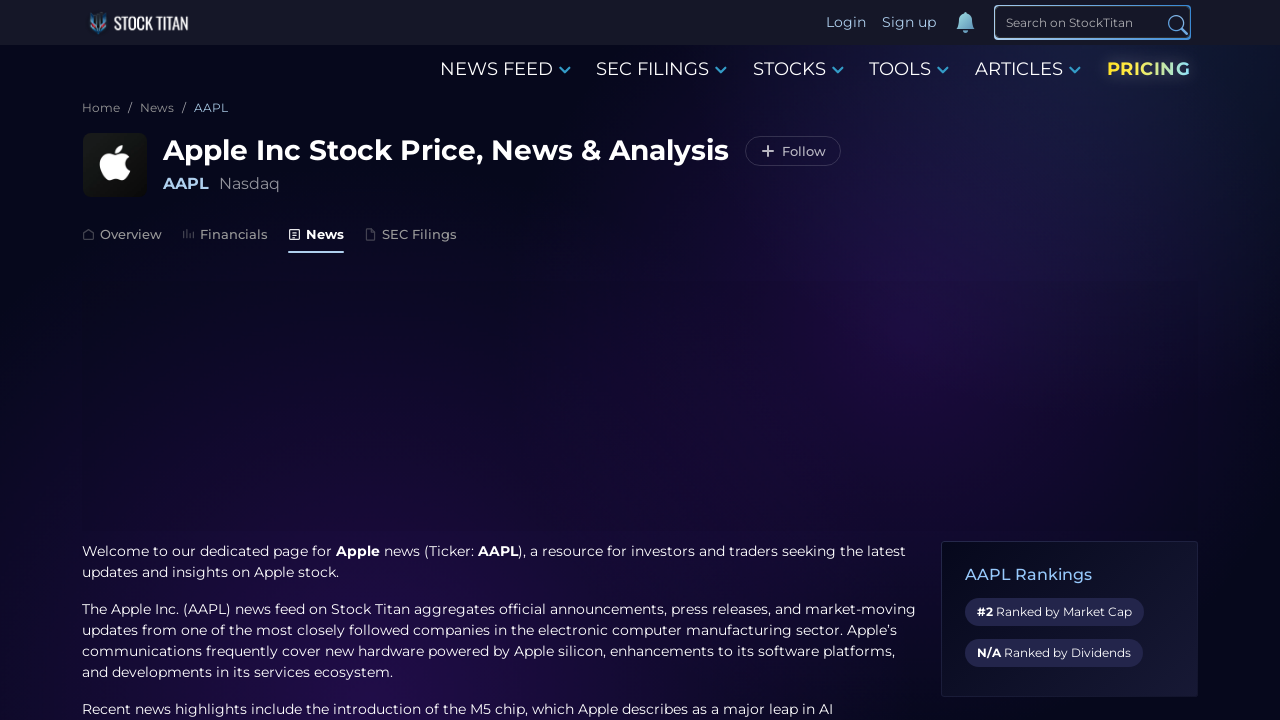

Checked for error code elements
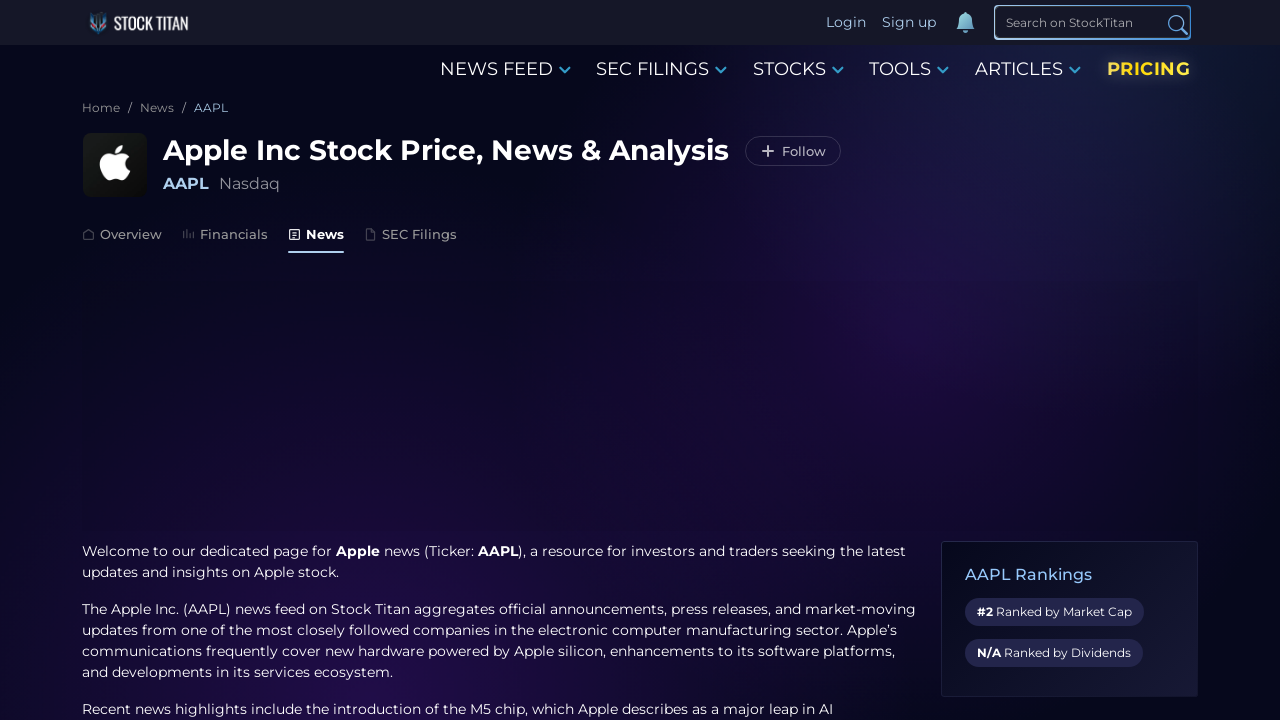

News feed content section loaded
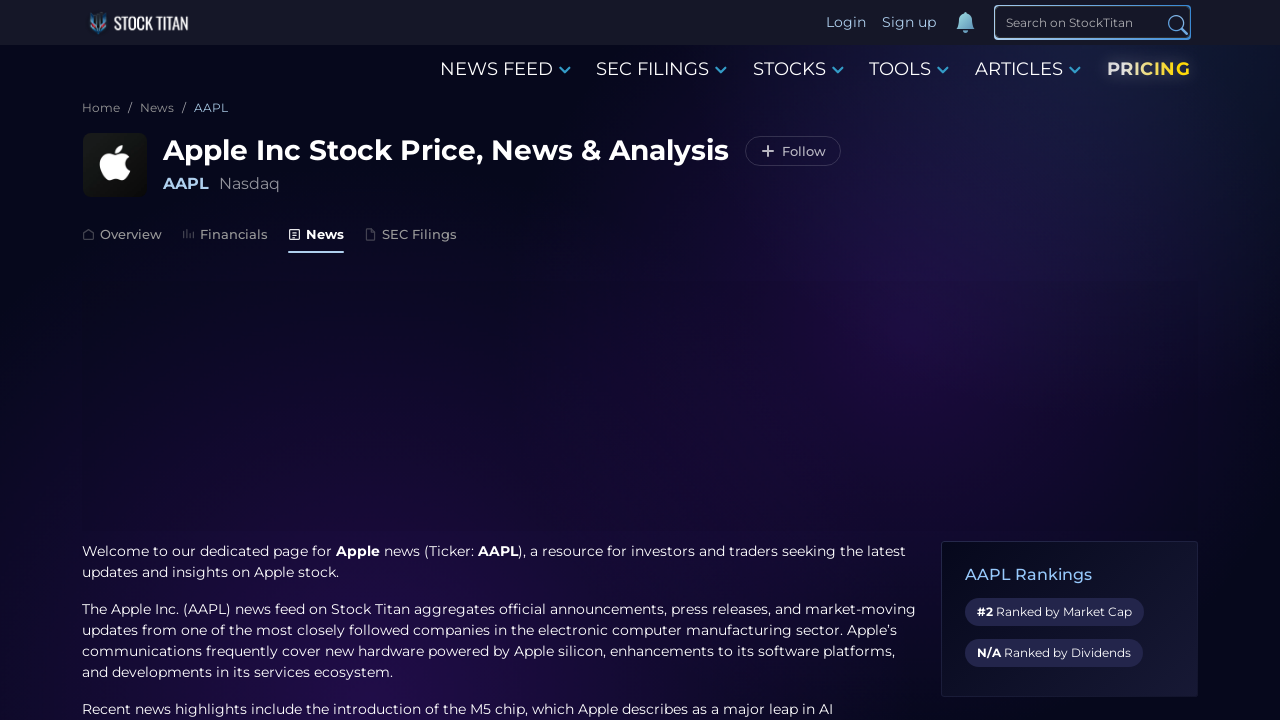

News feed title element verified
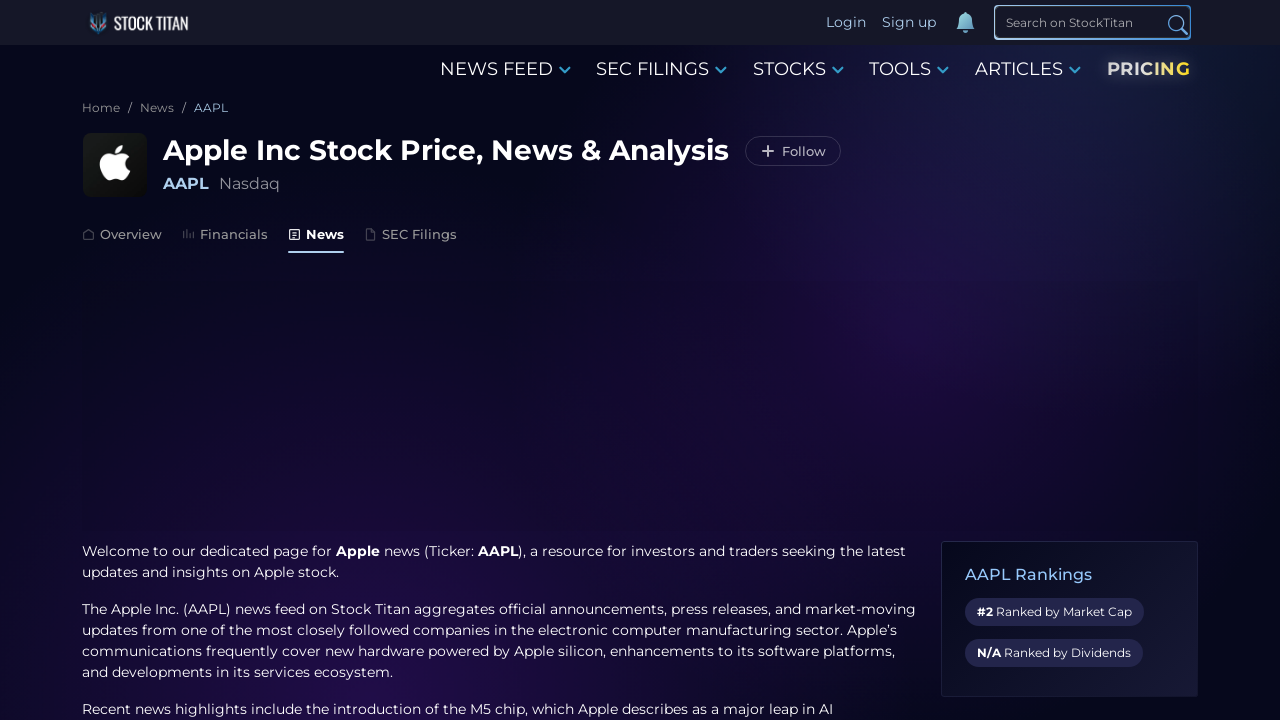

News feed timestamp element verified
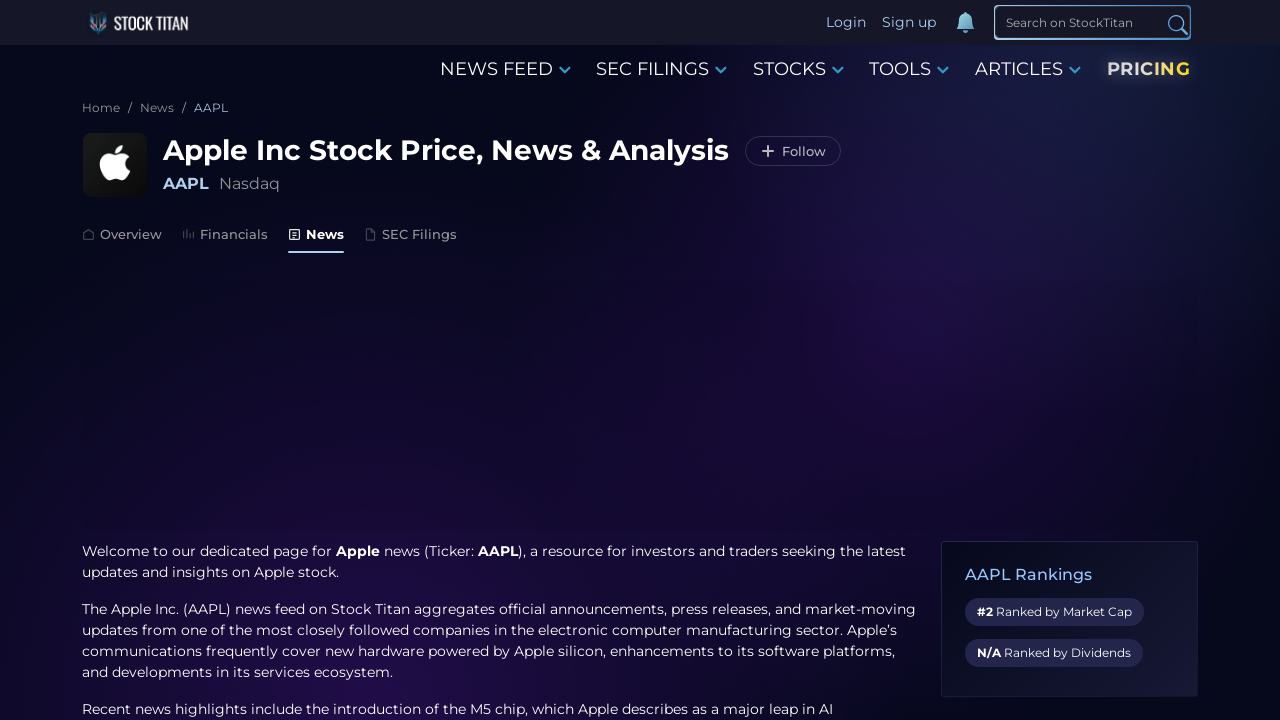

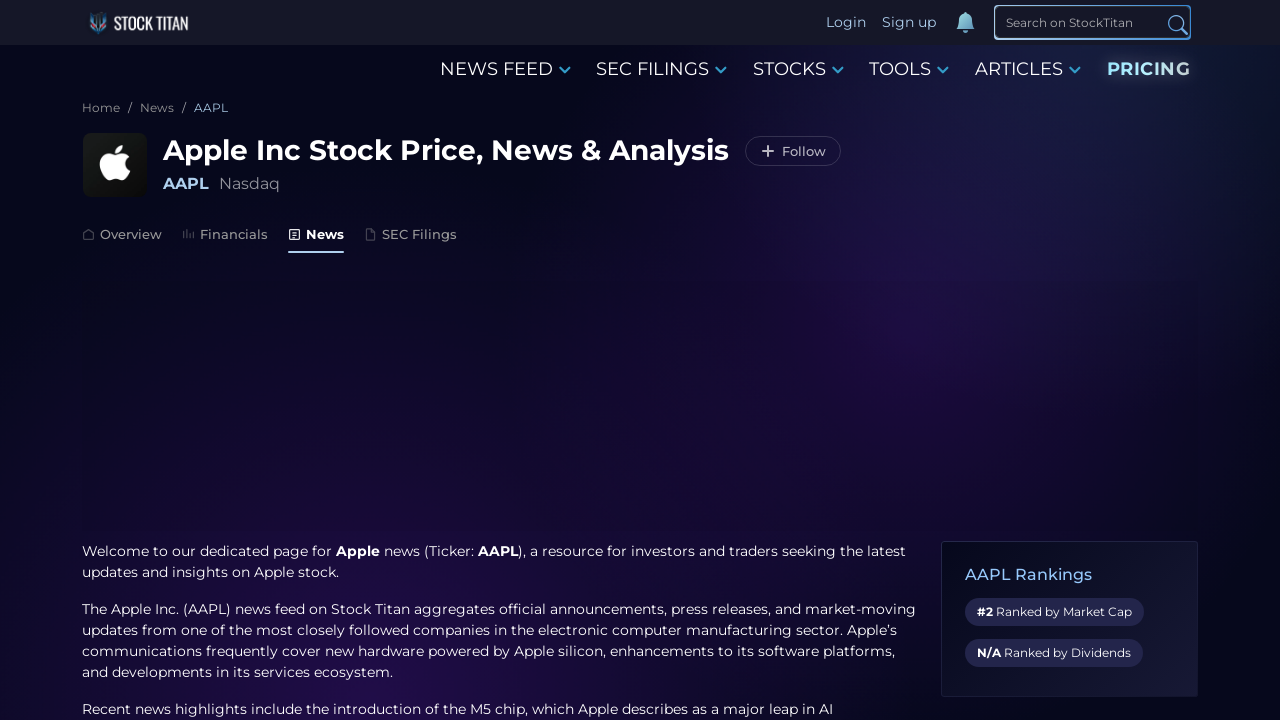